Tests window and tab handling functionality by opening multiple new windows and tabs through various buttons on the page

Starting URL: https://www.hyrtutorials.com/p/window-handles-practice.html

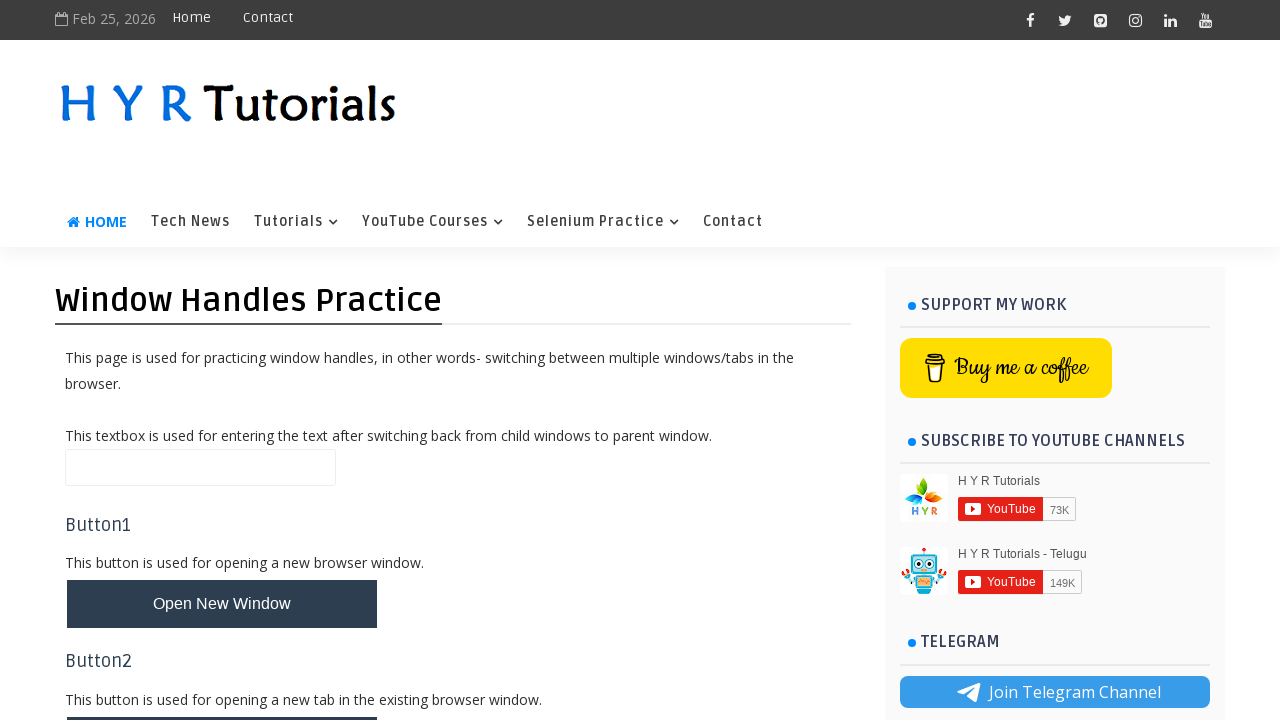

Clicked button to open new window at (222, 604) on #newWindowBtn
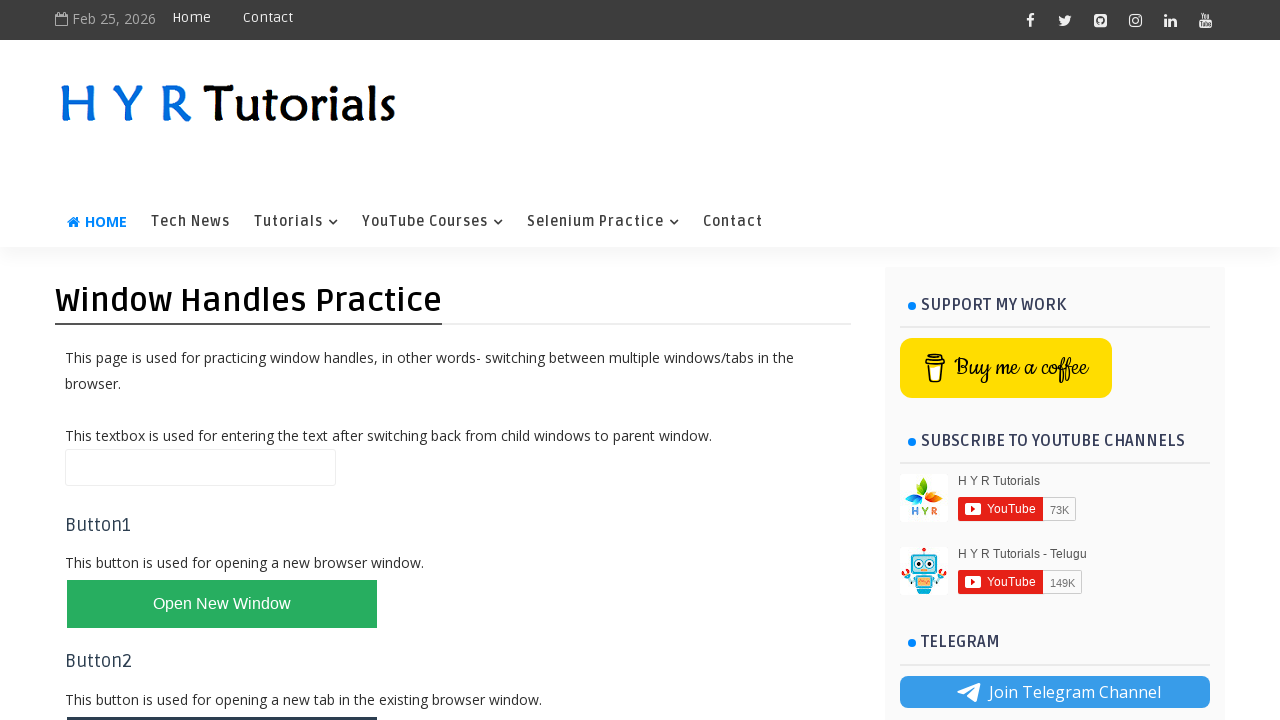

Clicked button to open new tab in same window at (222, 696) on #newTabBtn
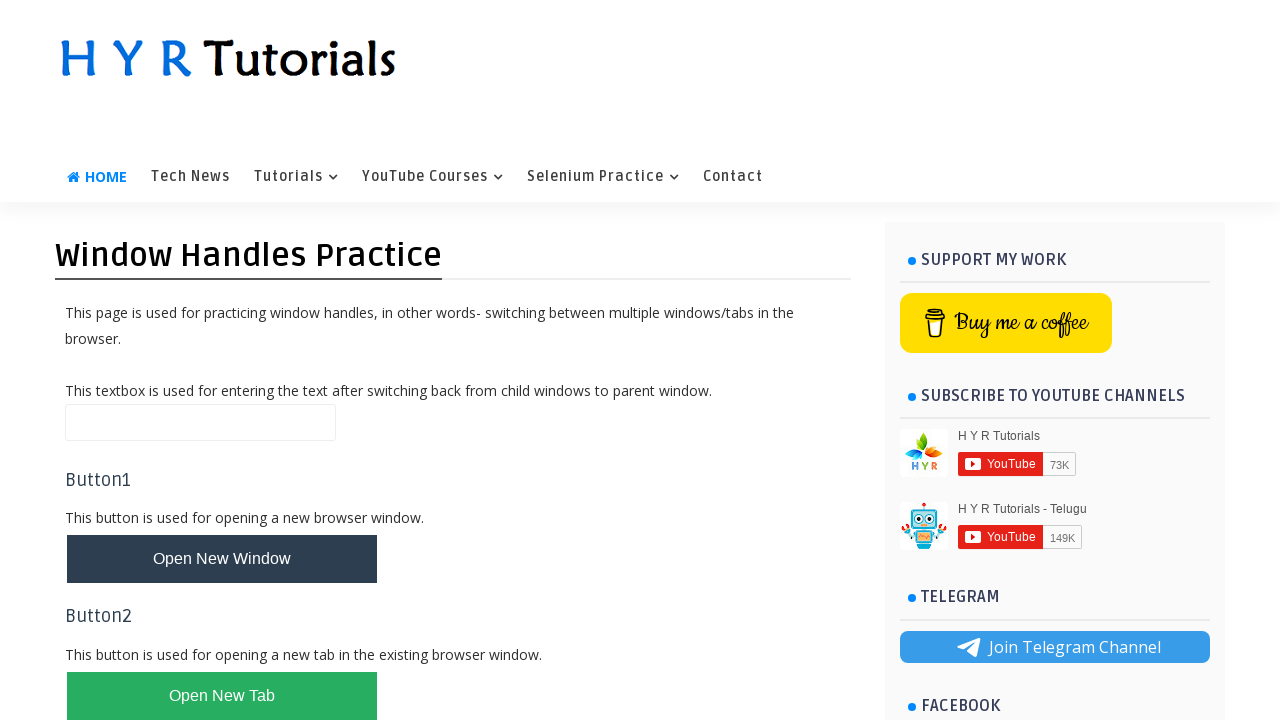

Clicked button to open multiple browser windows (first click) at (222, 361) on #newWindowsBtn
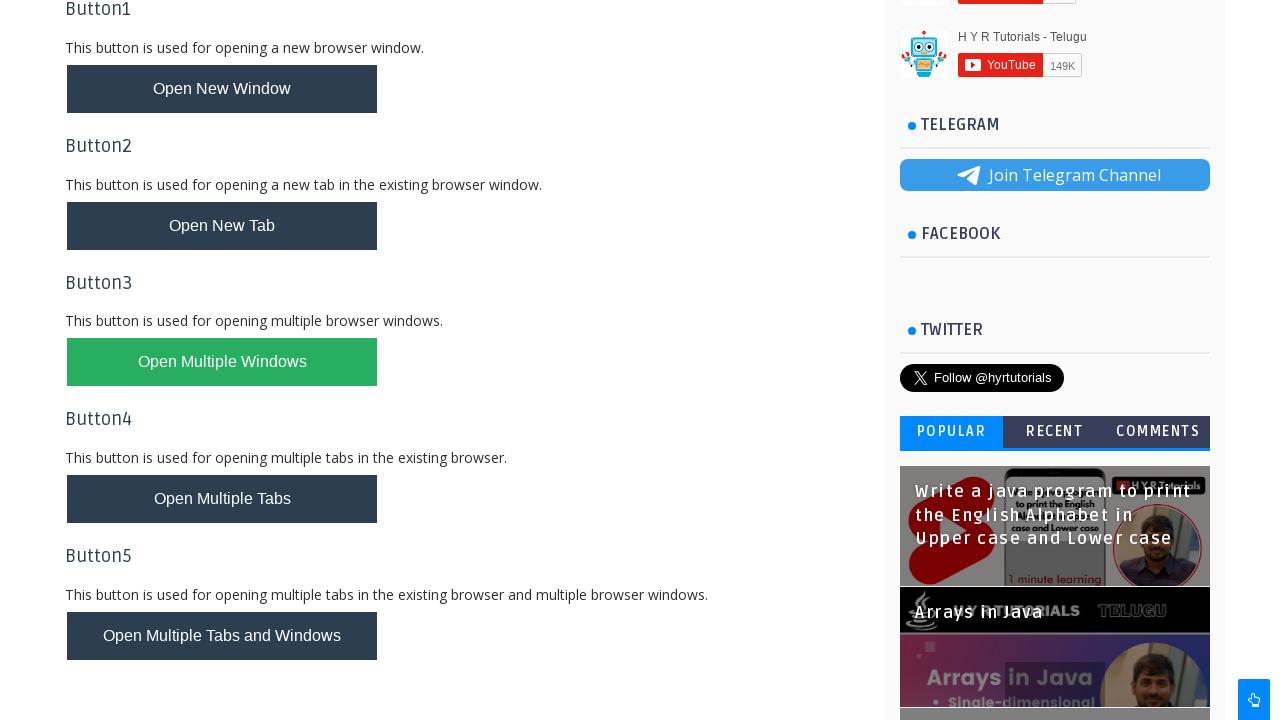

Clicked button to open multiple browser windows (second click) at (222, 362) on #newWindowsBtn
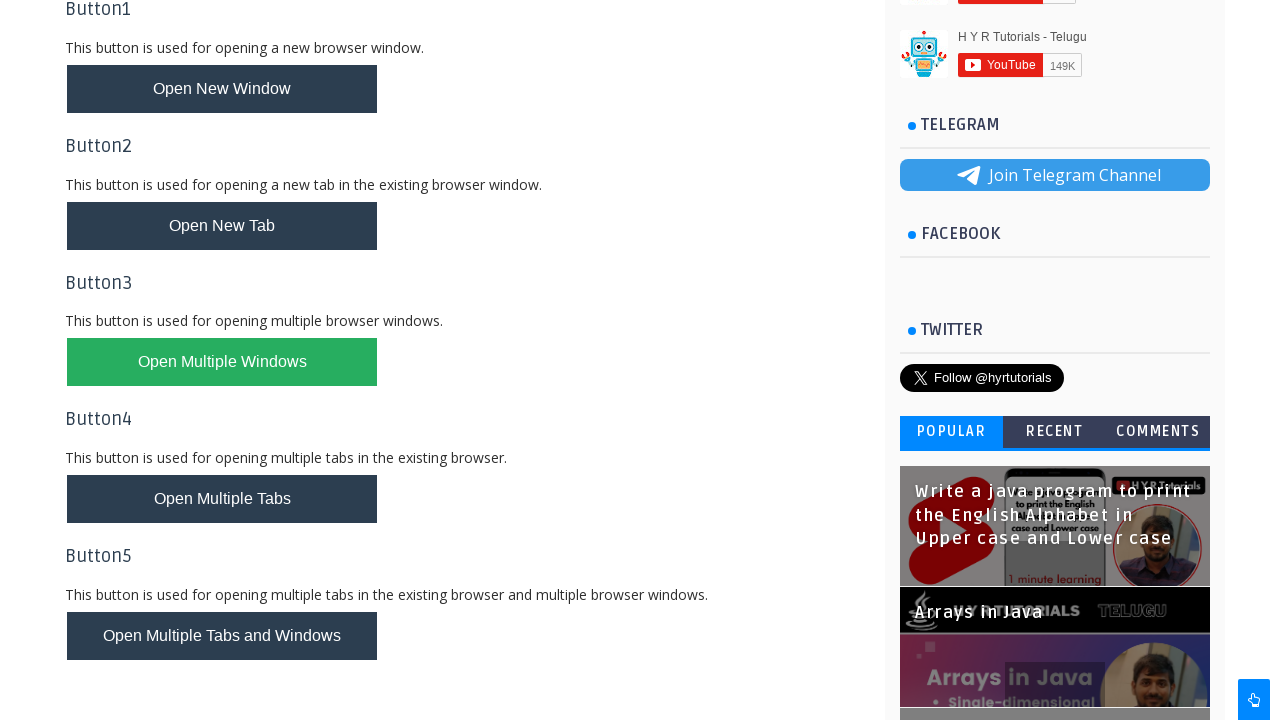

Clicked button to open multiple tabs at (222, 499) on #newTabsBtn
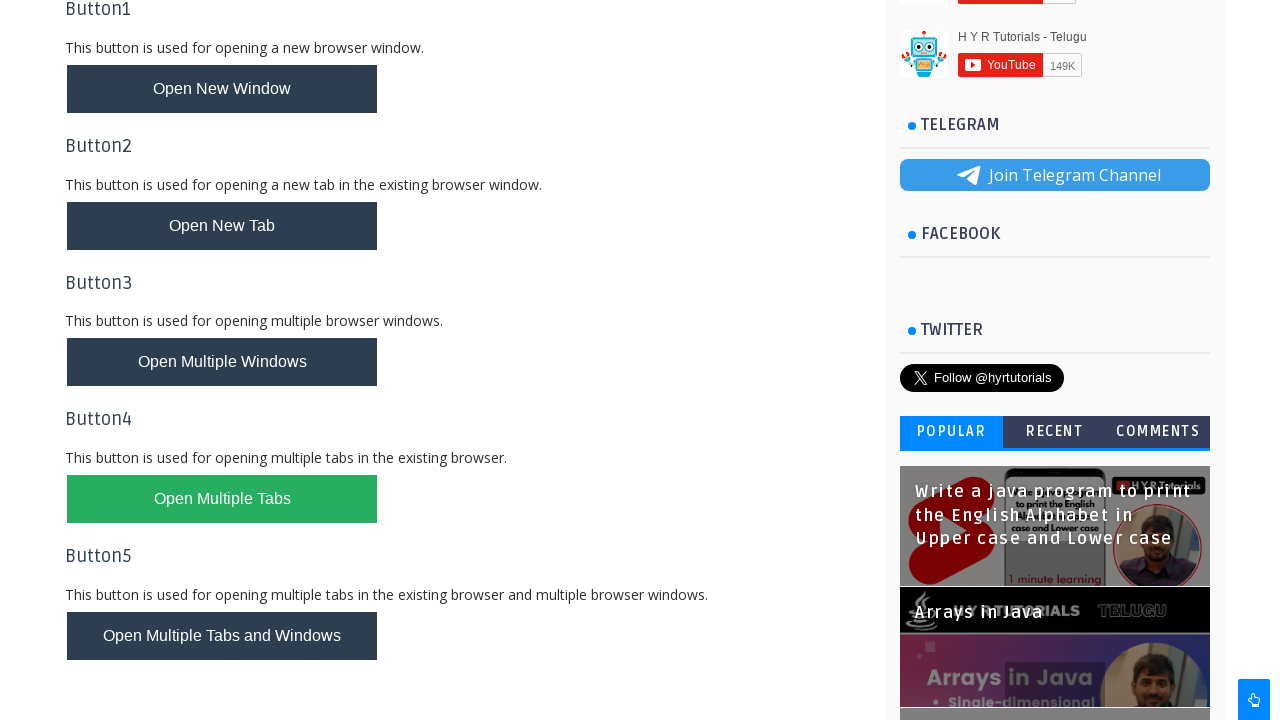

Retrieved all window handles from context
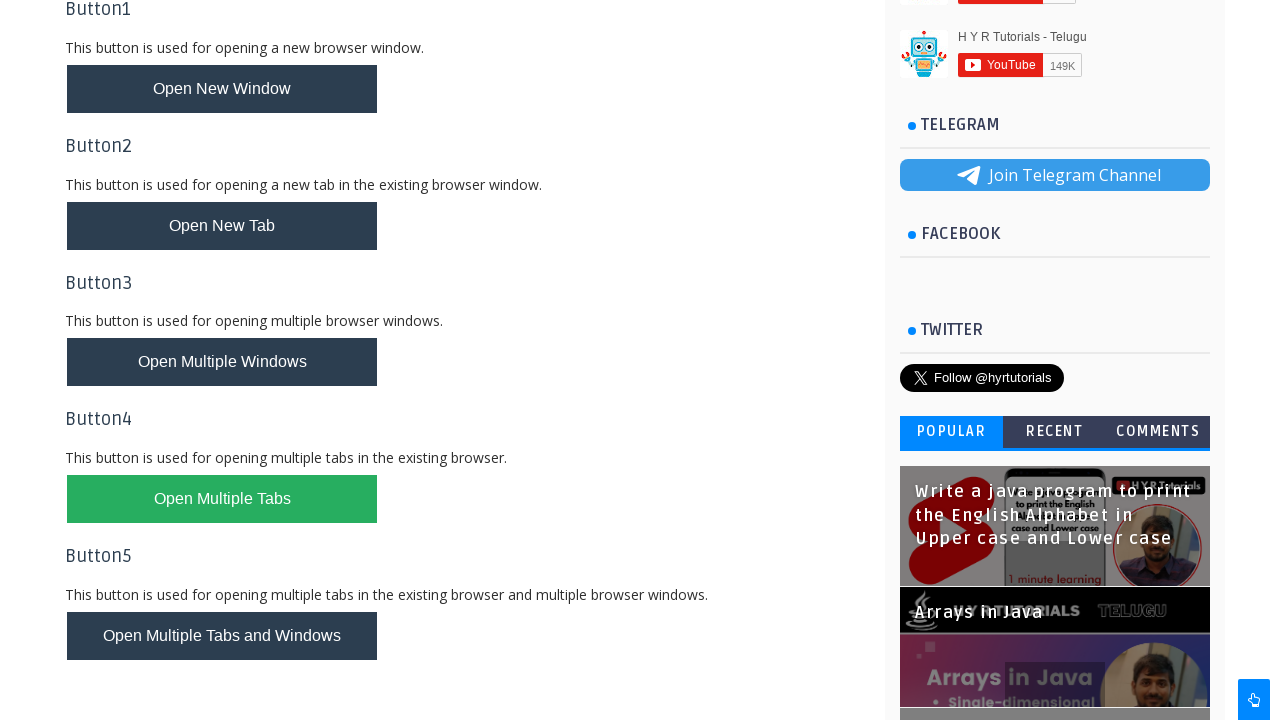

Printed page title: Window Handles Practice - H Y R Tutorials
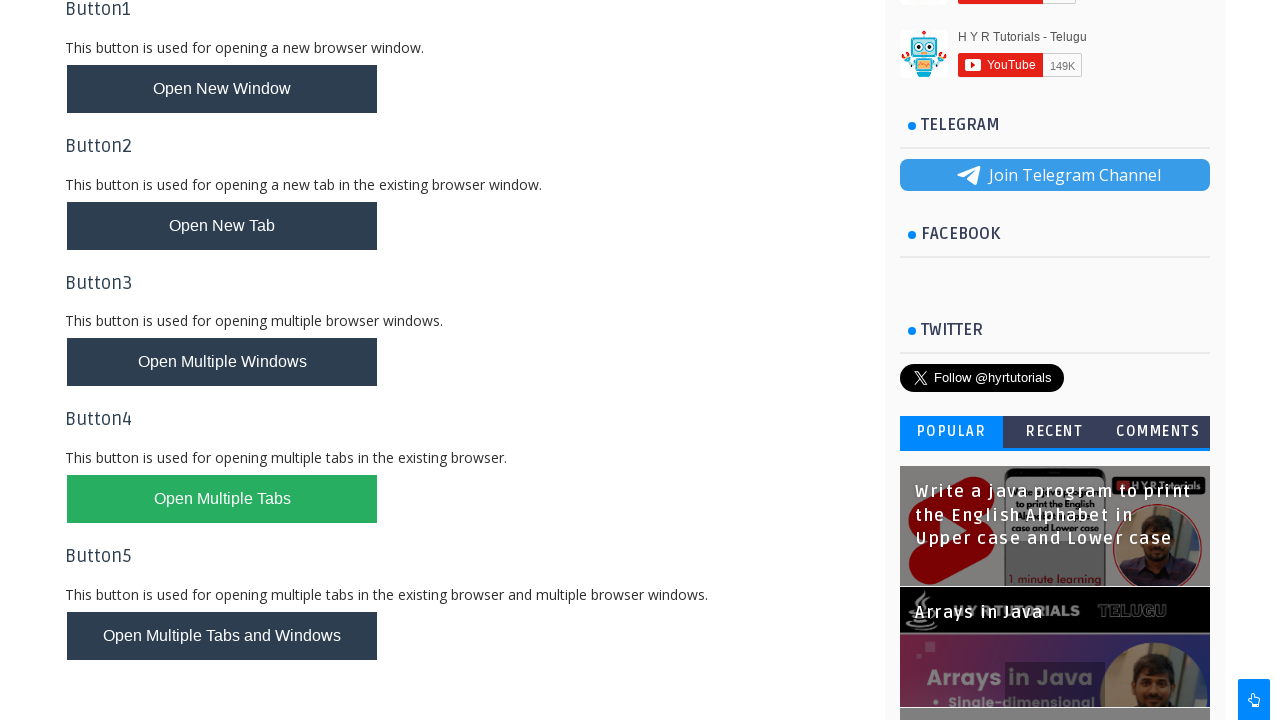

Printed page title: Basic Controls - H Y R Tutorials
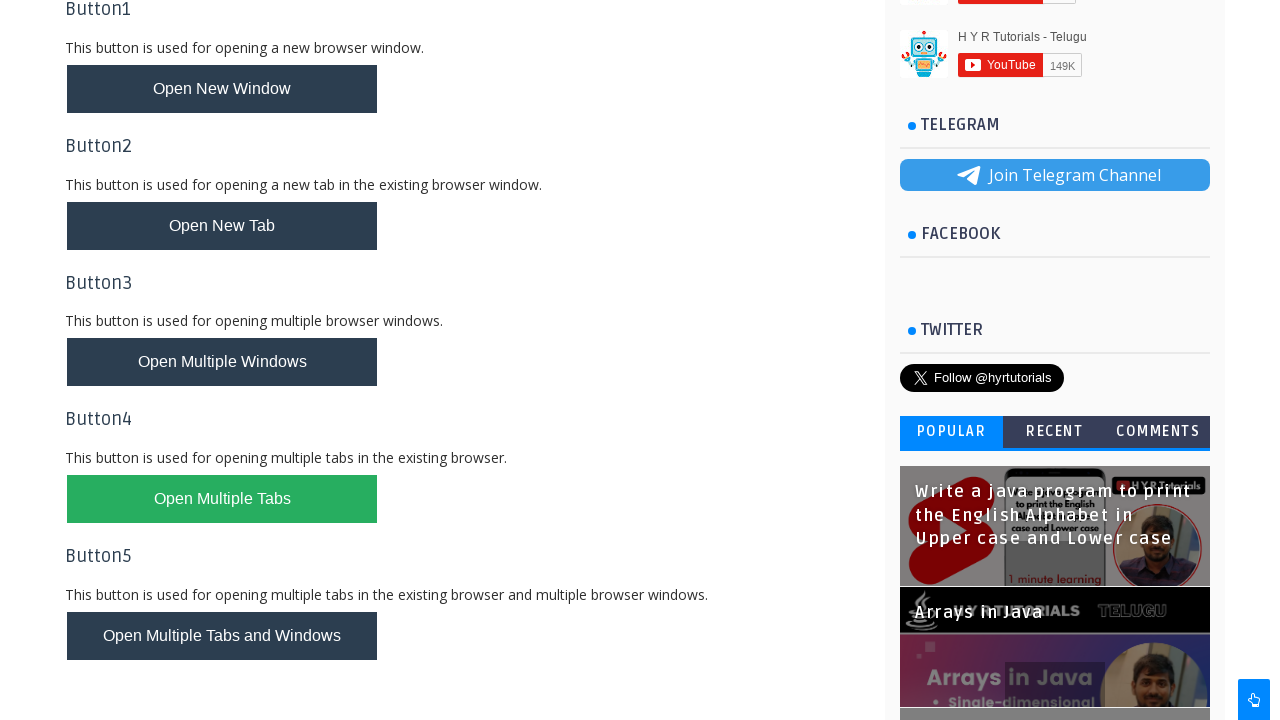

Printed page title: AlertsDemo - H Y R Tutorials
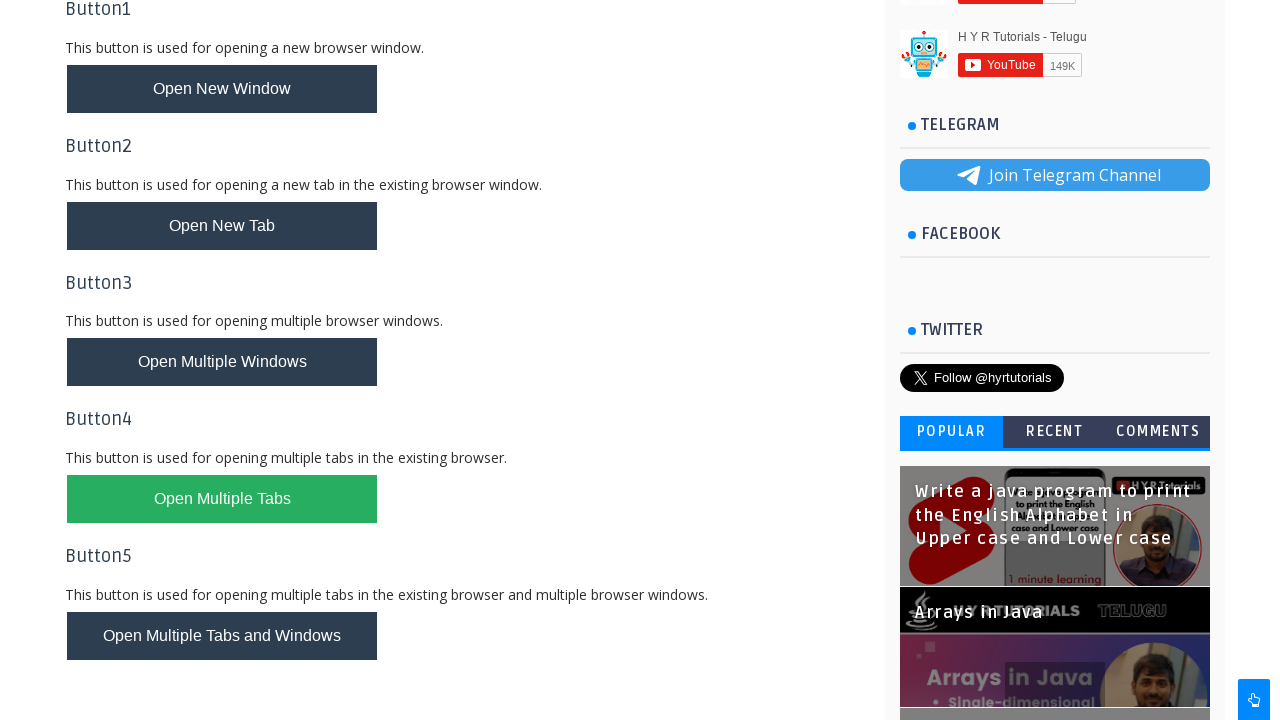

Printed page title: Basic Controls - H Y R Tutorials
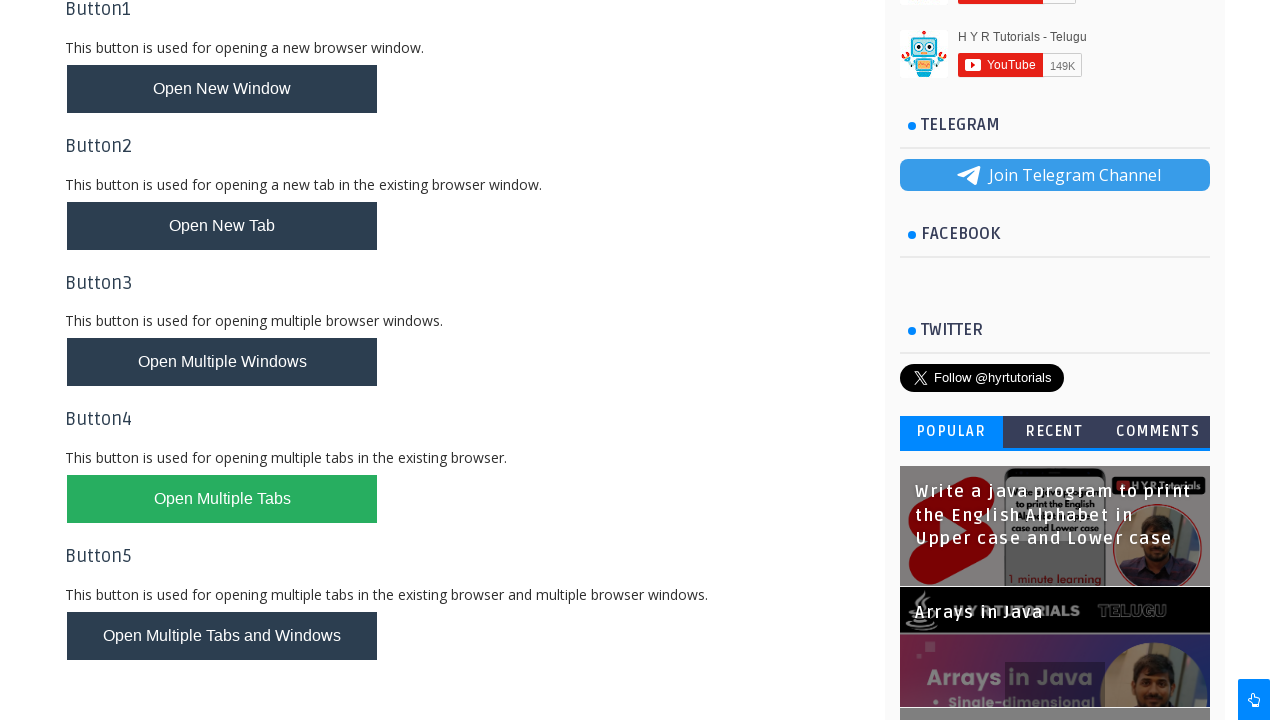

Printed page title: XPath Practice - H Y R Tutorials
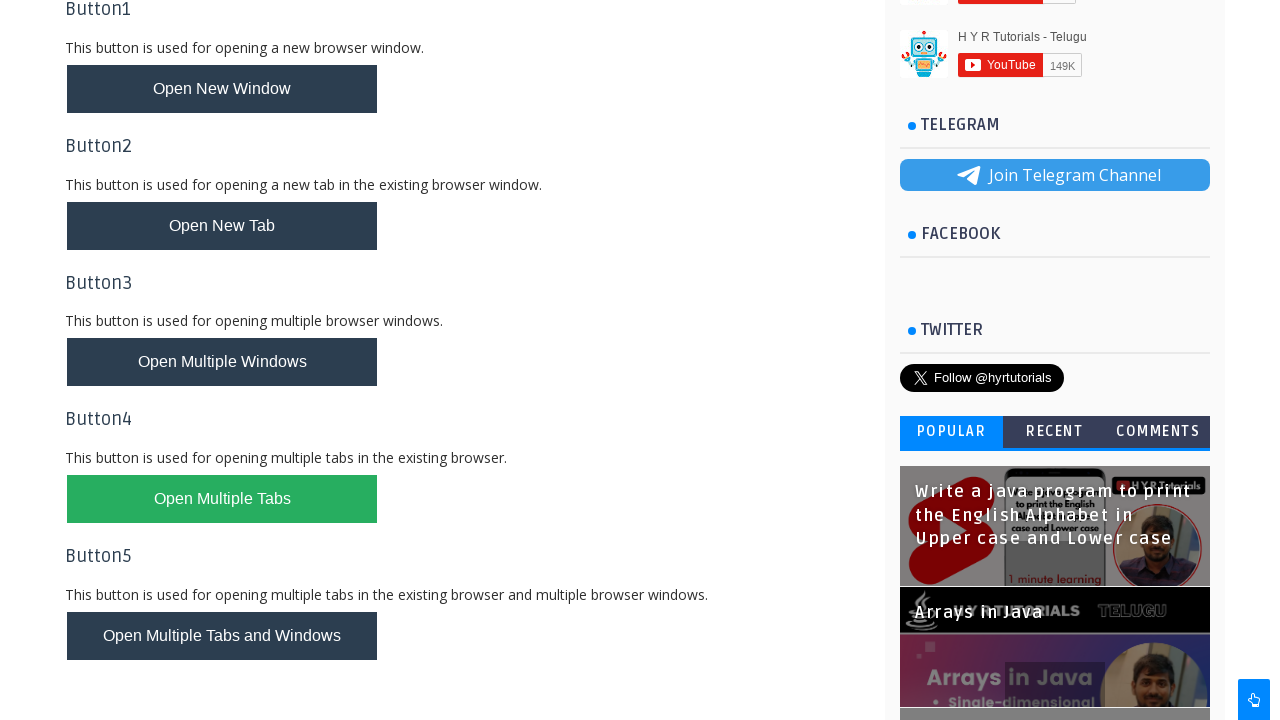

Printed page title: Basic Controls - H Y R Tutorials
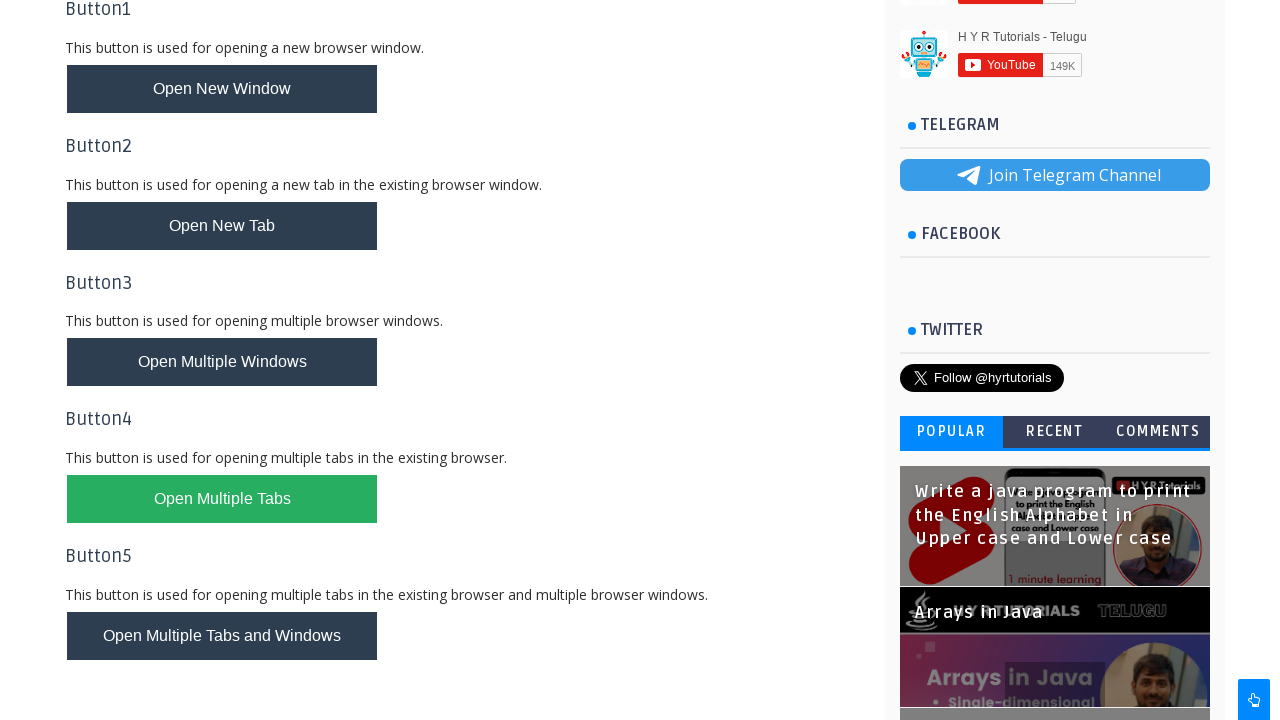

Printed page title: XPath Practice - H Y R Tutorials
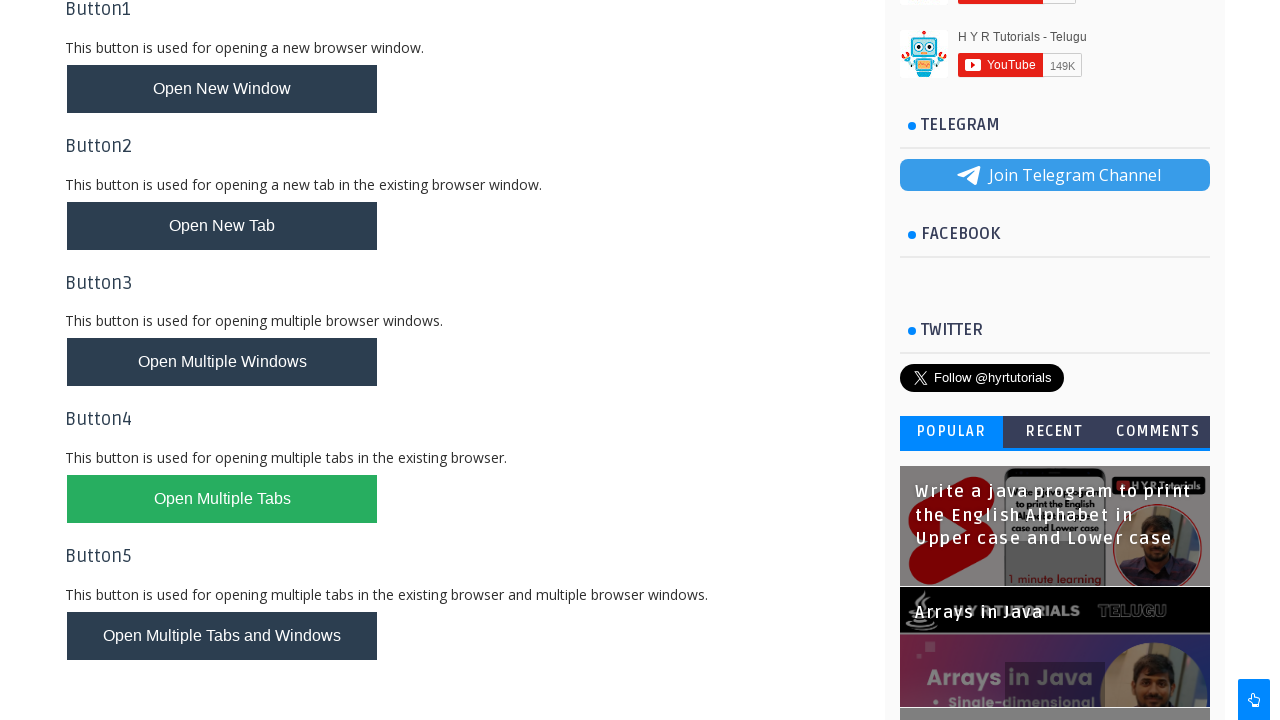

Printed page title: Basic Controls - H Y R Tutorials
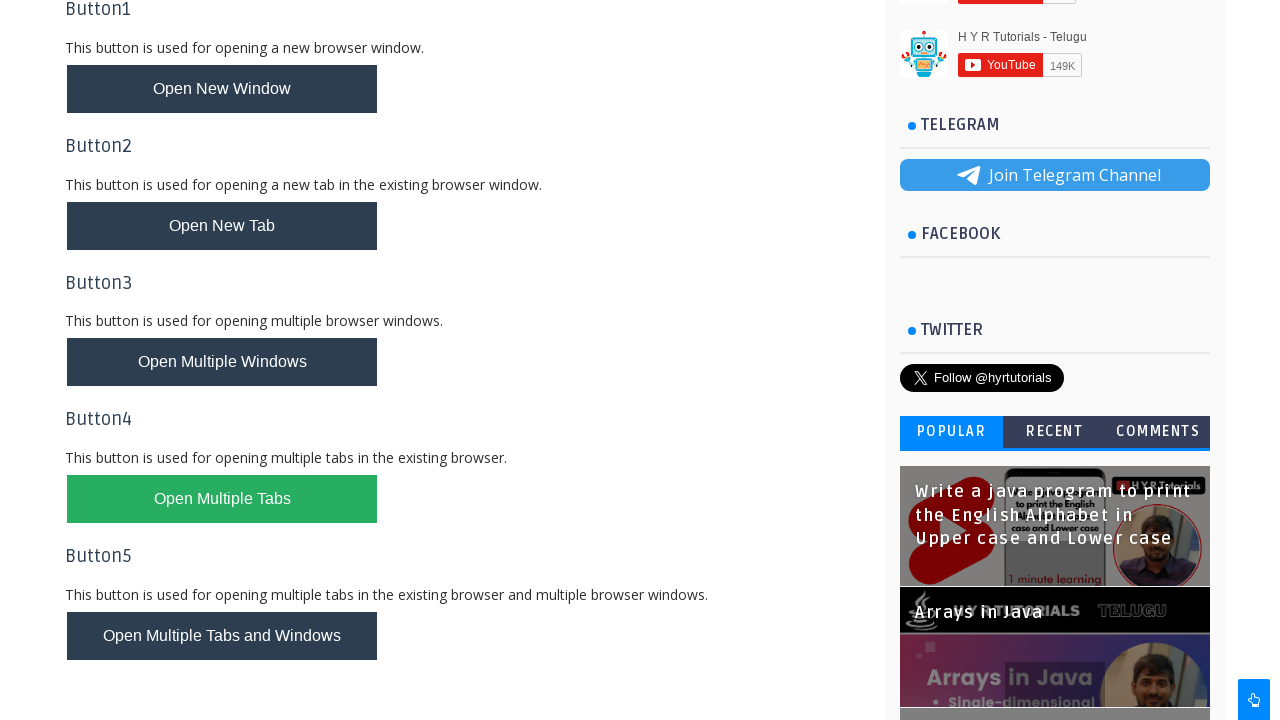

Printed page title: AlertsDemo - H Y R Tutorials
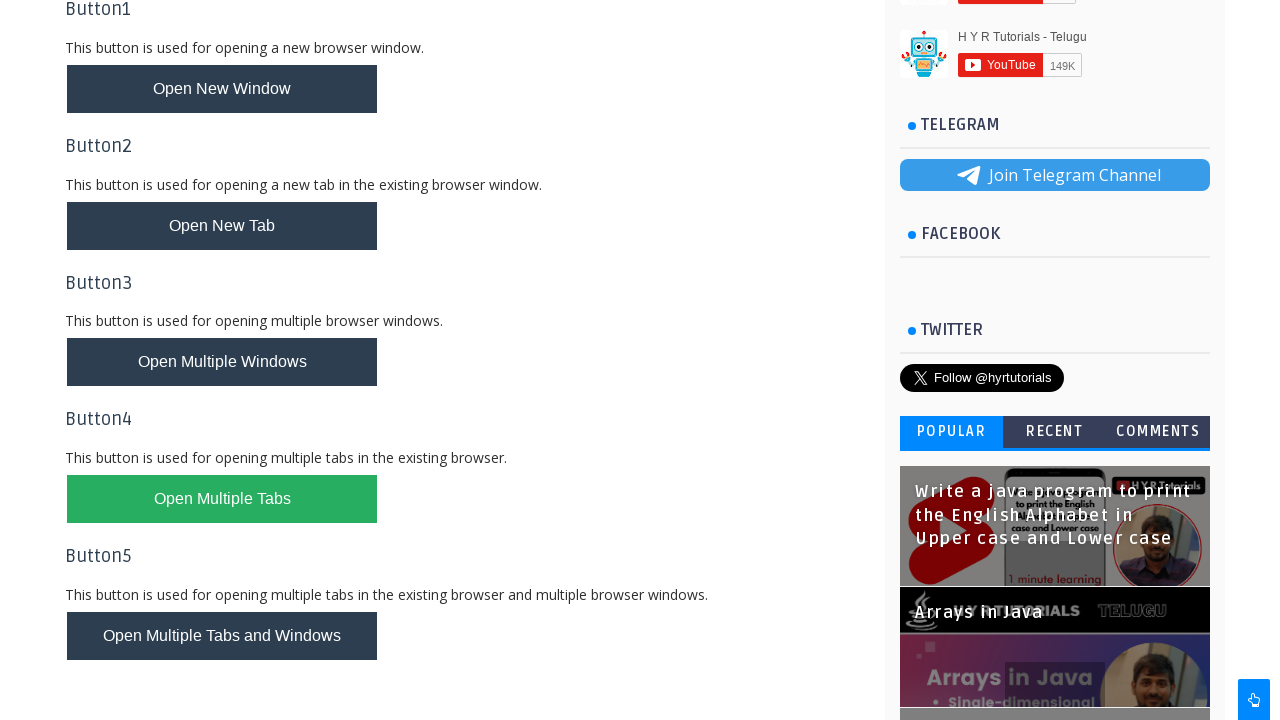

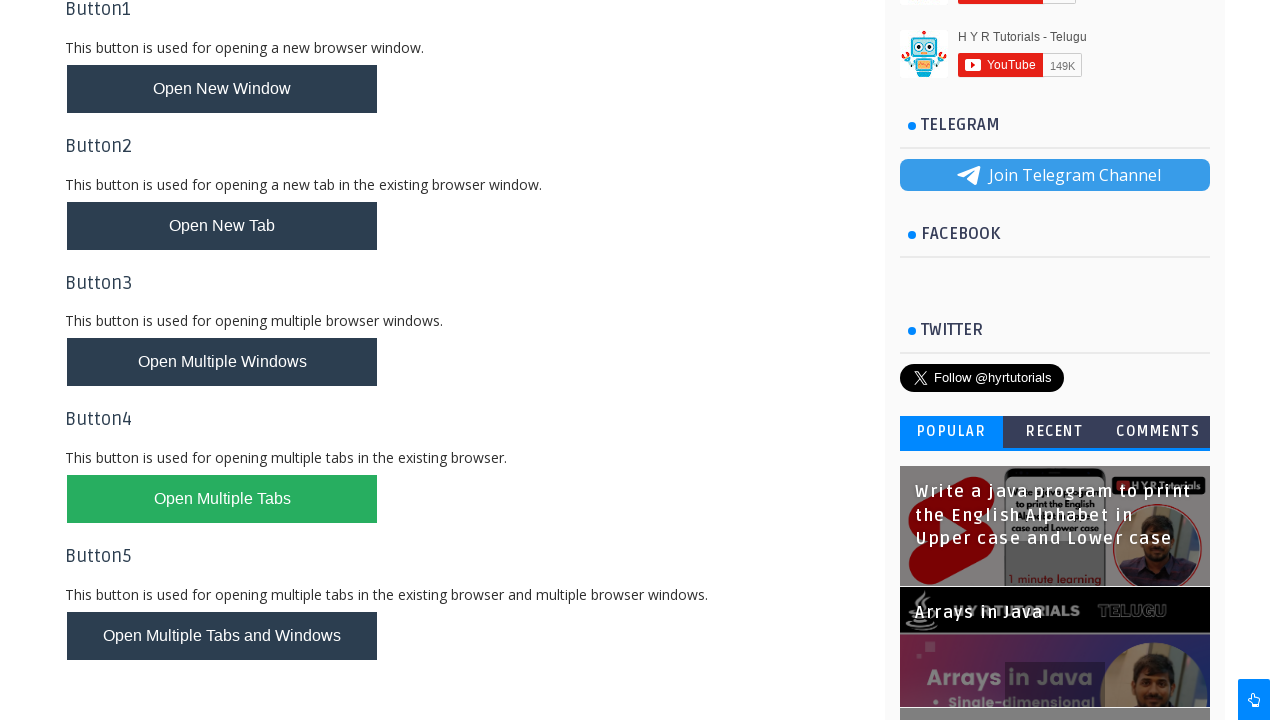